Tests JavaScript prompt alert functionality by clicking a button that triggers a prompt, entering text into the prompt, and accepting it.

Starting URL: https://demoqa.com/alerts

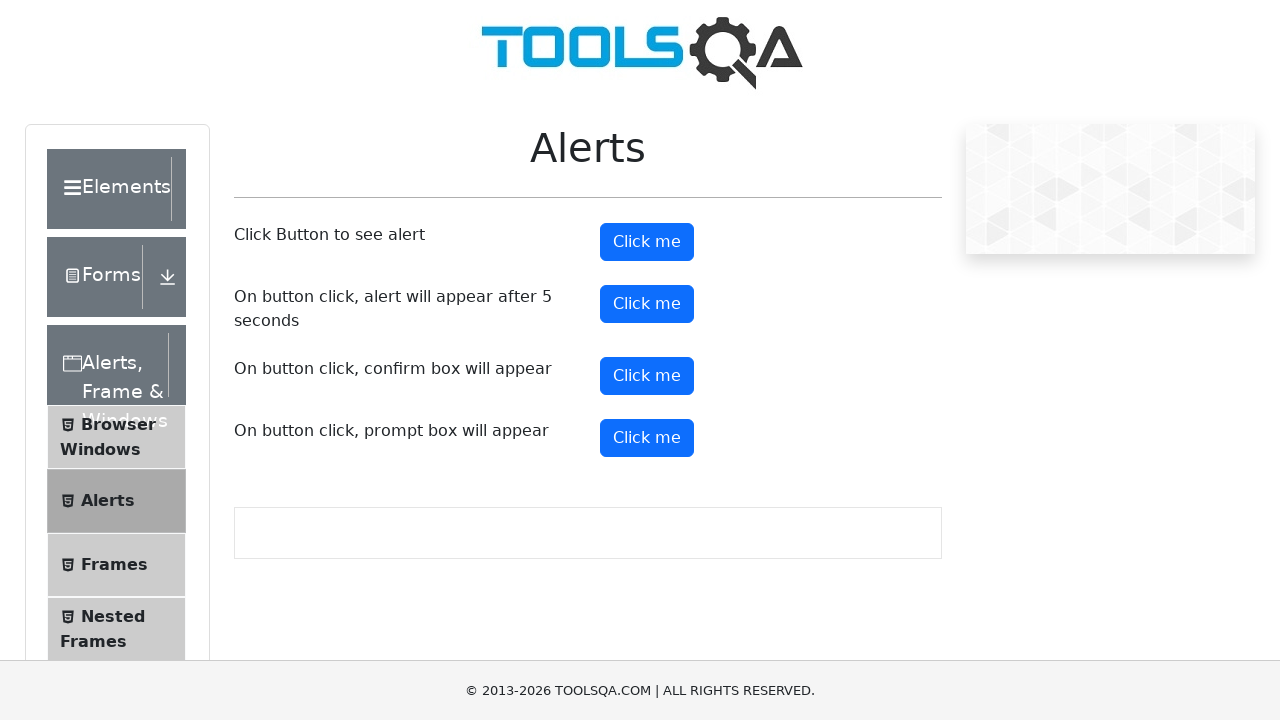

Set up dialog handler to accept prompt with text 'Yriy'
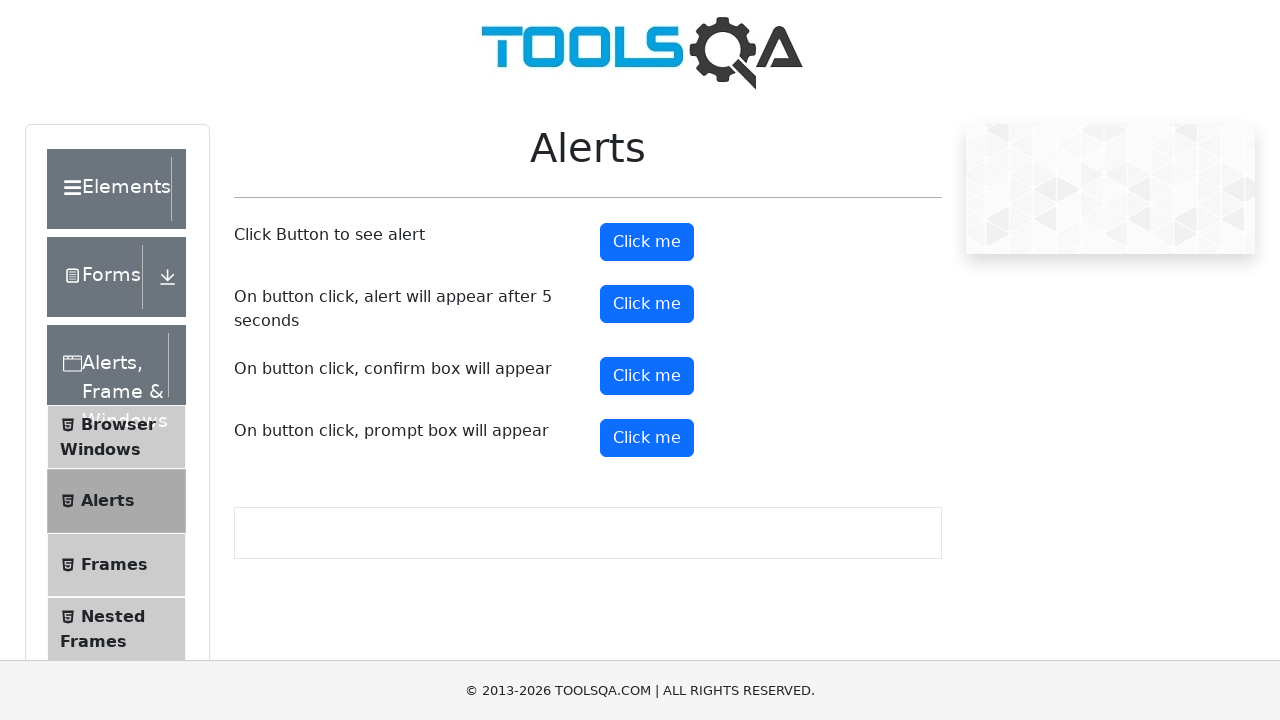

Clicked prompt alert button at (647, 438) on xpath=//button[@id='promtButton']
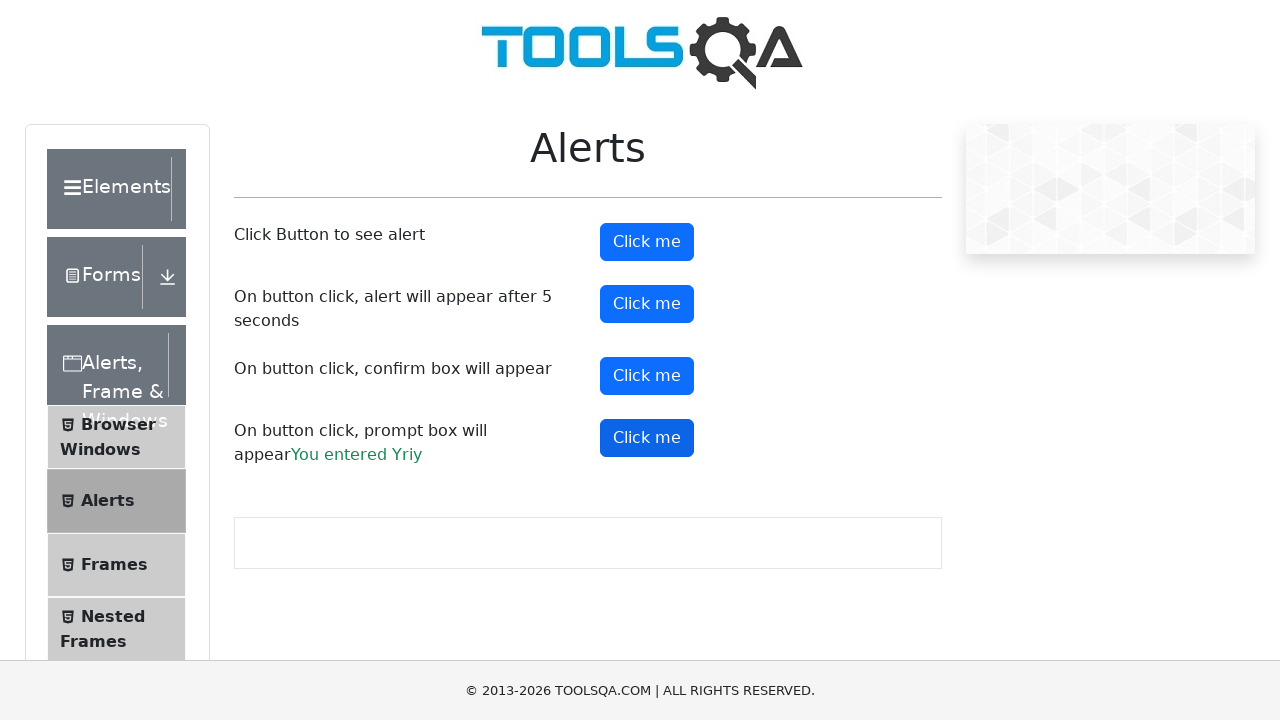

Waited 1 second for dialog handling to complete
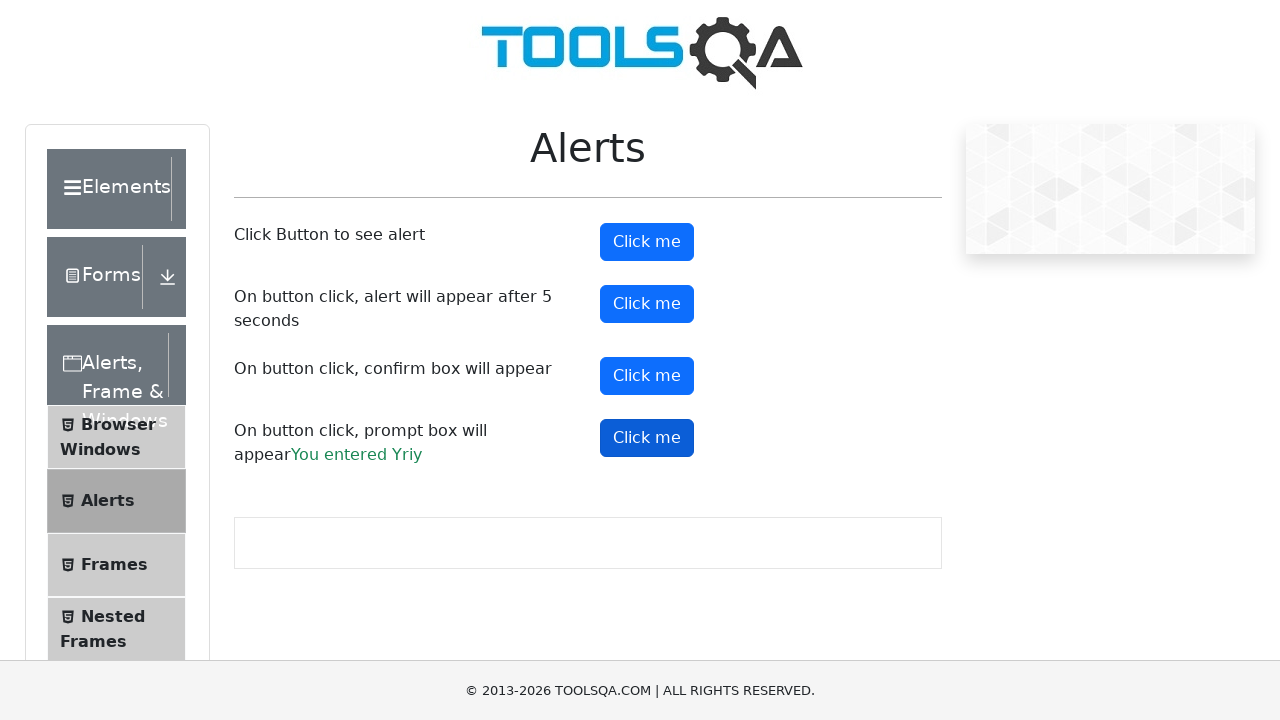

Verified prompt result text appeared on page
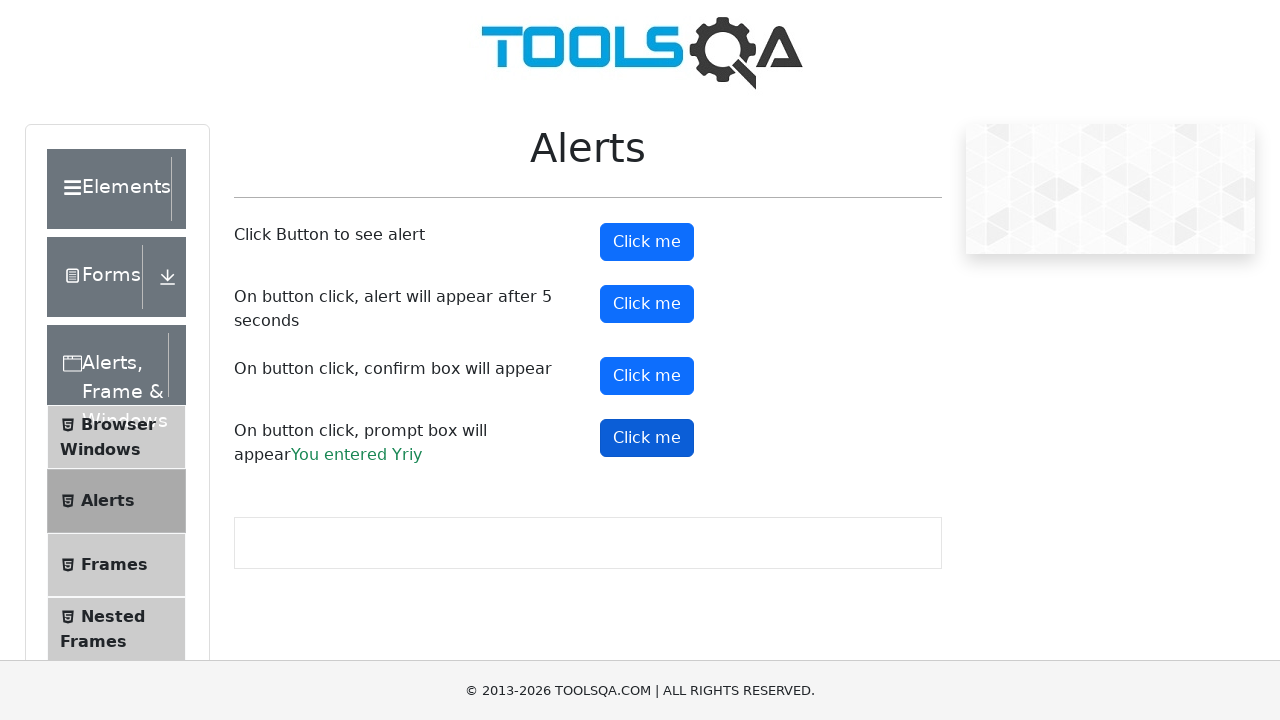

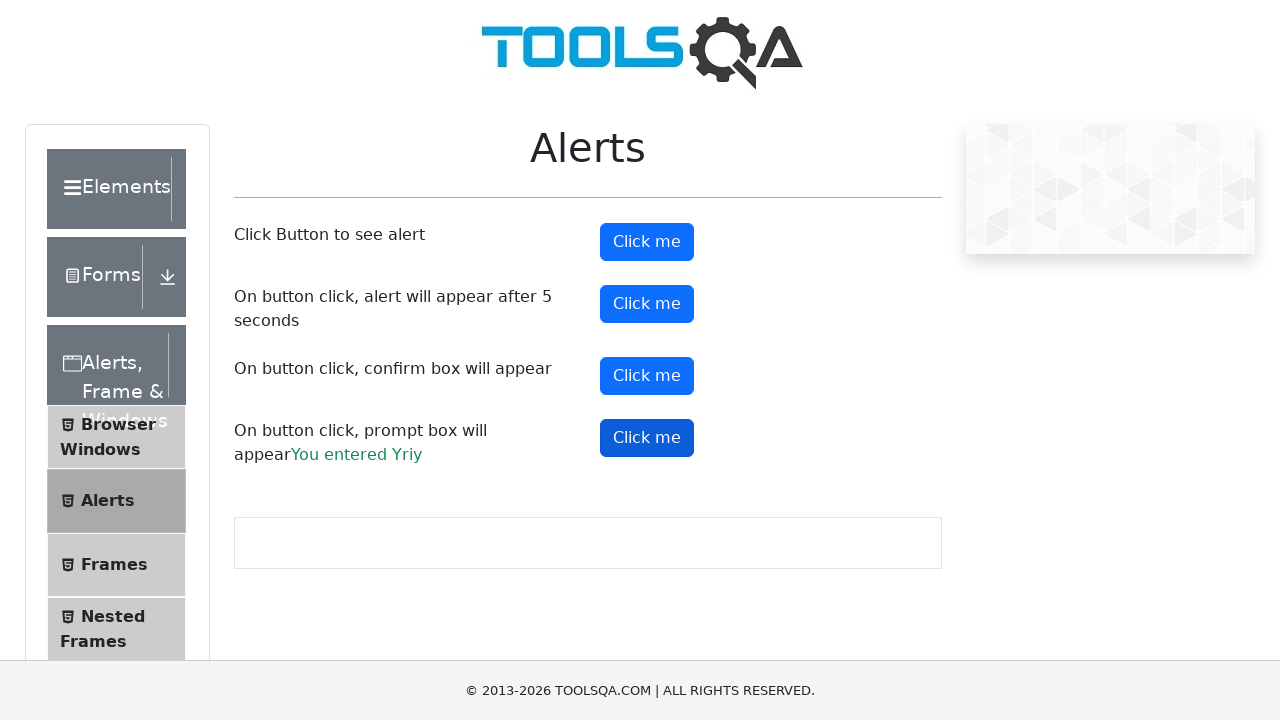